Tests add/remove elements functionality by adding two elements and then removing one

Starting URL: http://the-internet.herokuapp.com/add_remove_elements/

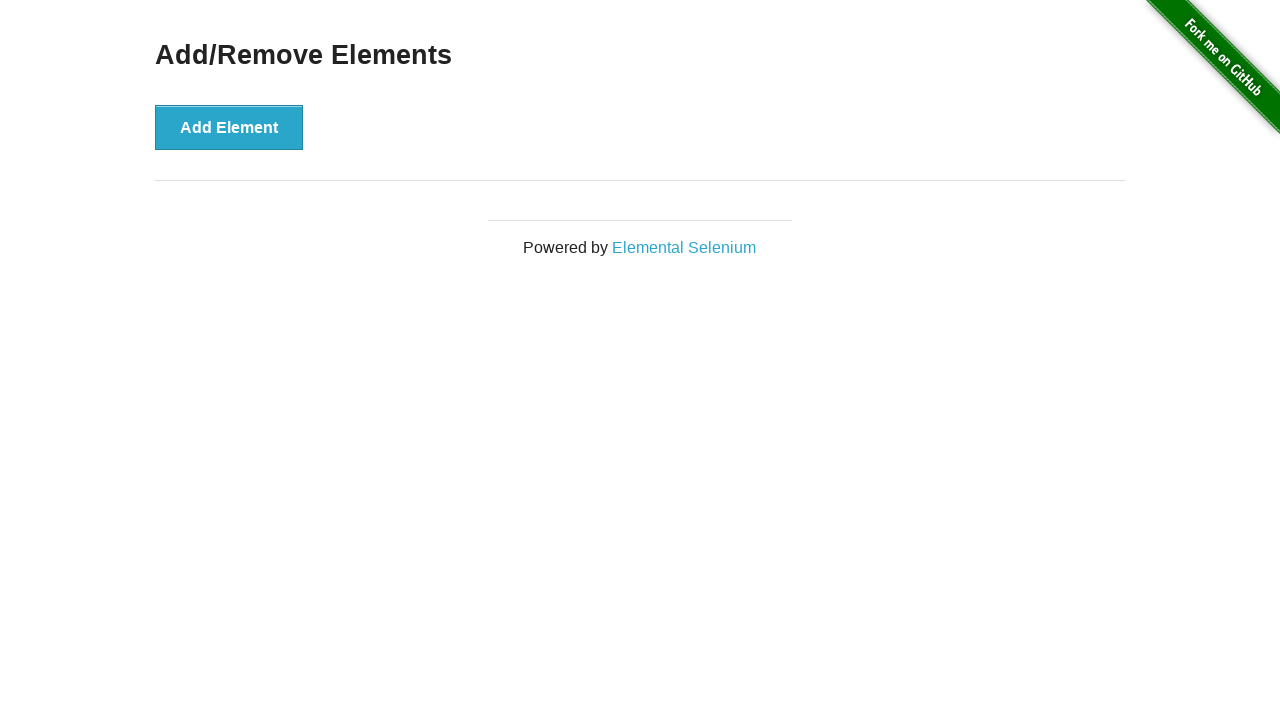

Clicked Add Element button (first time) at (229, 127) on xpath=//button[text()='Add Element']
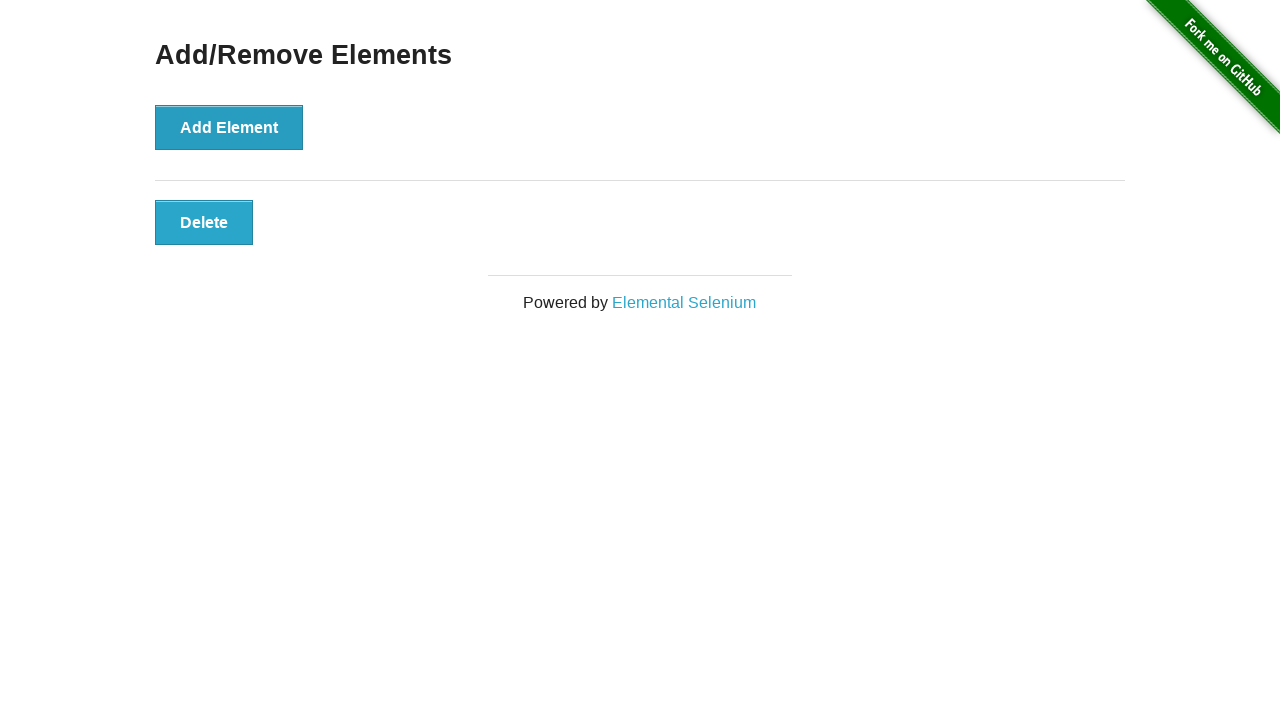

Clicked Add Element button (second time) at (229, 127) on xpath=//button[text()='Add Element']
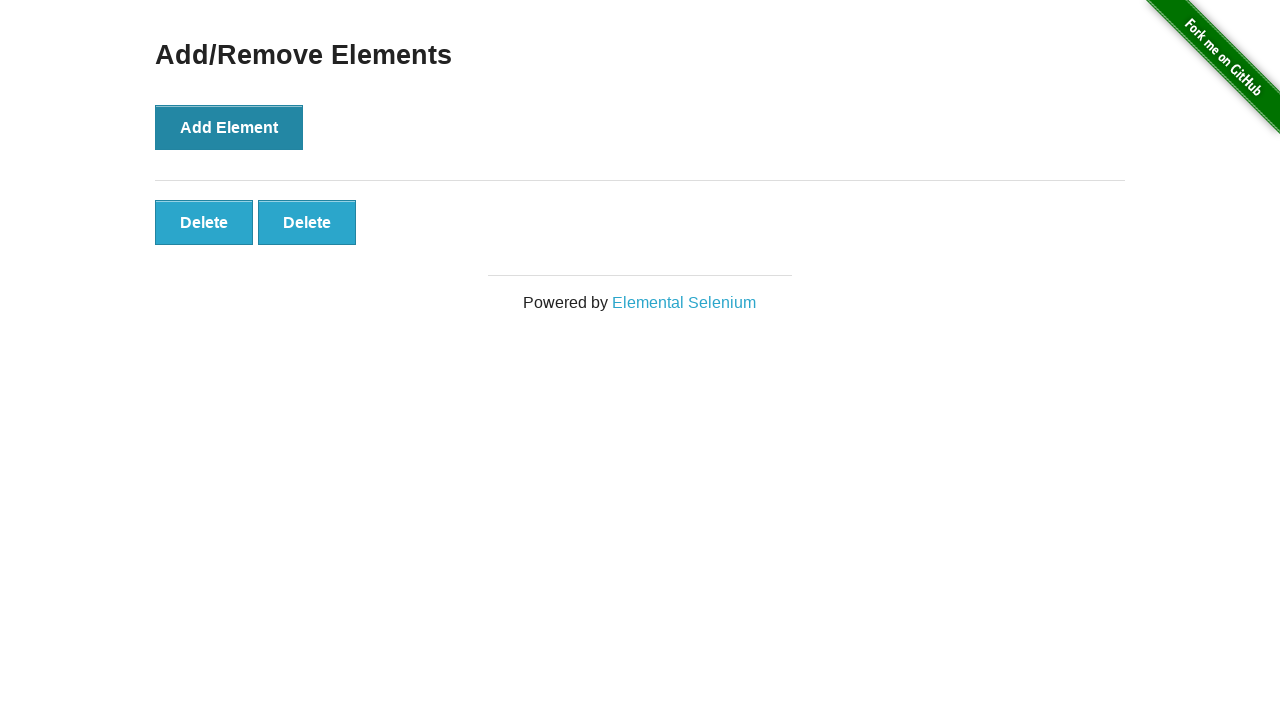

Clicked to remove one of the added elements at (204, 222) on .added-manually
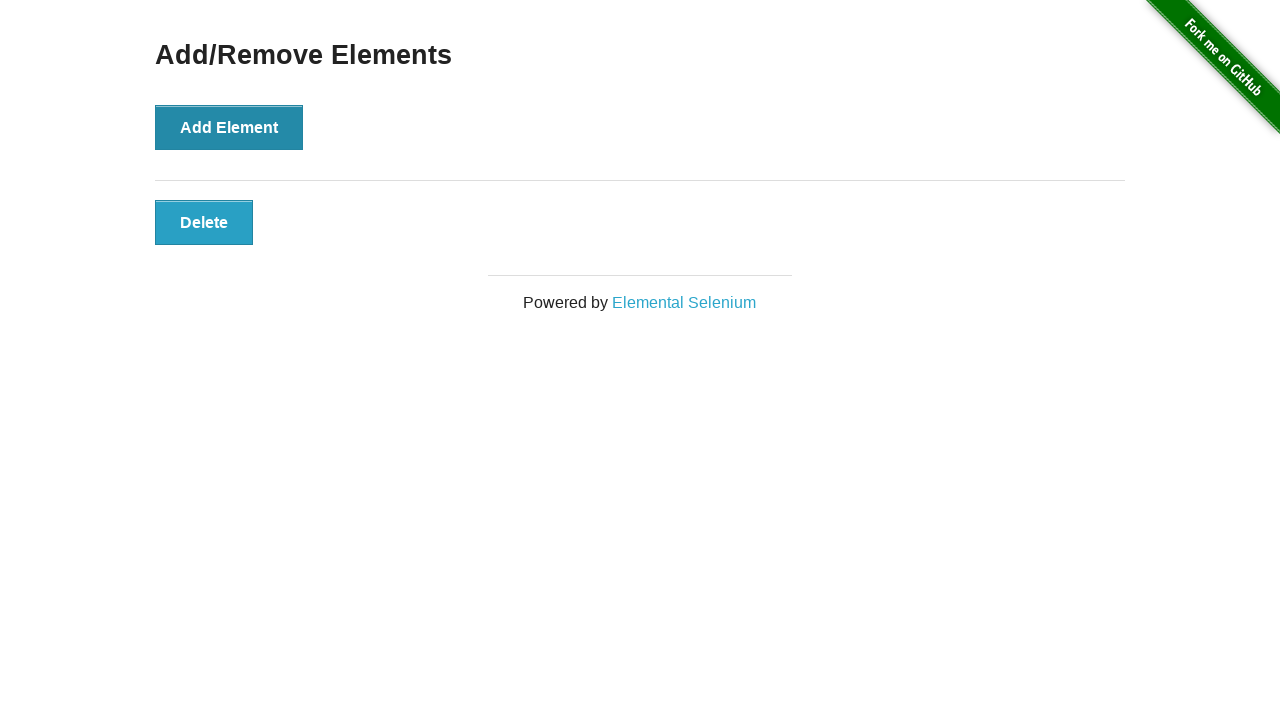

Retrieved all remaining added elements
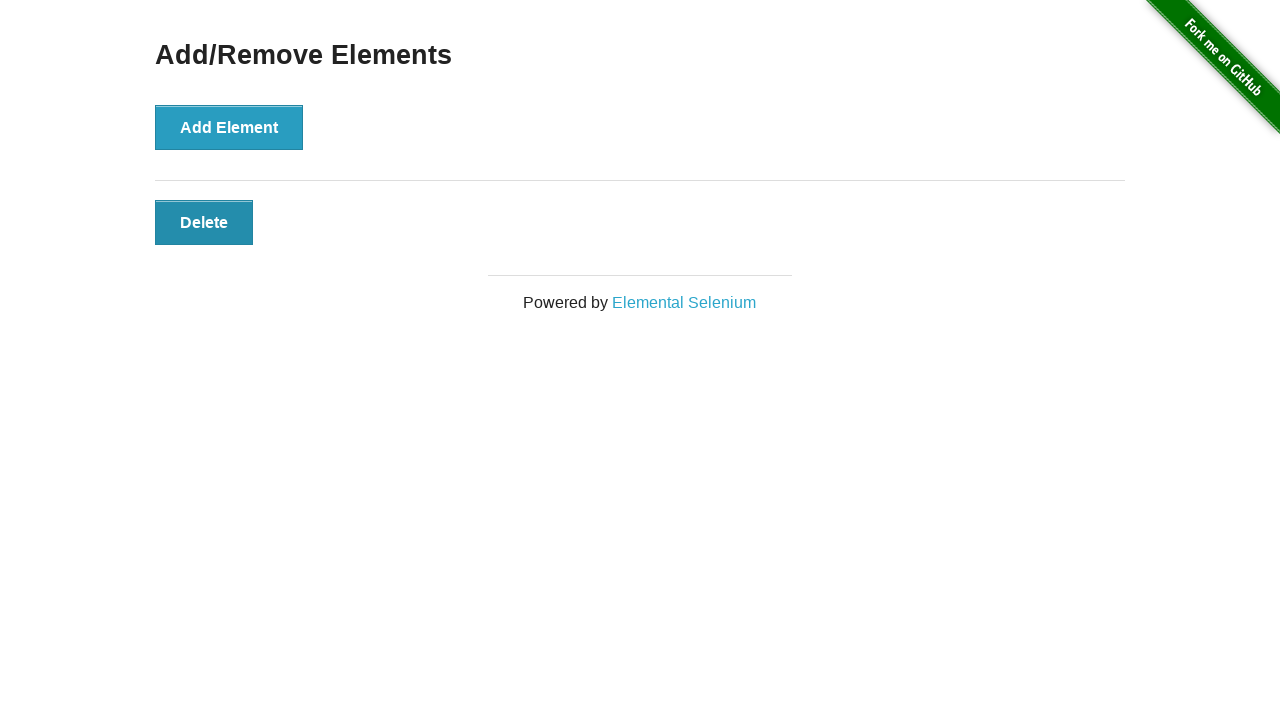

Verified that exactly one element remains after removal
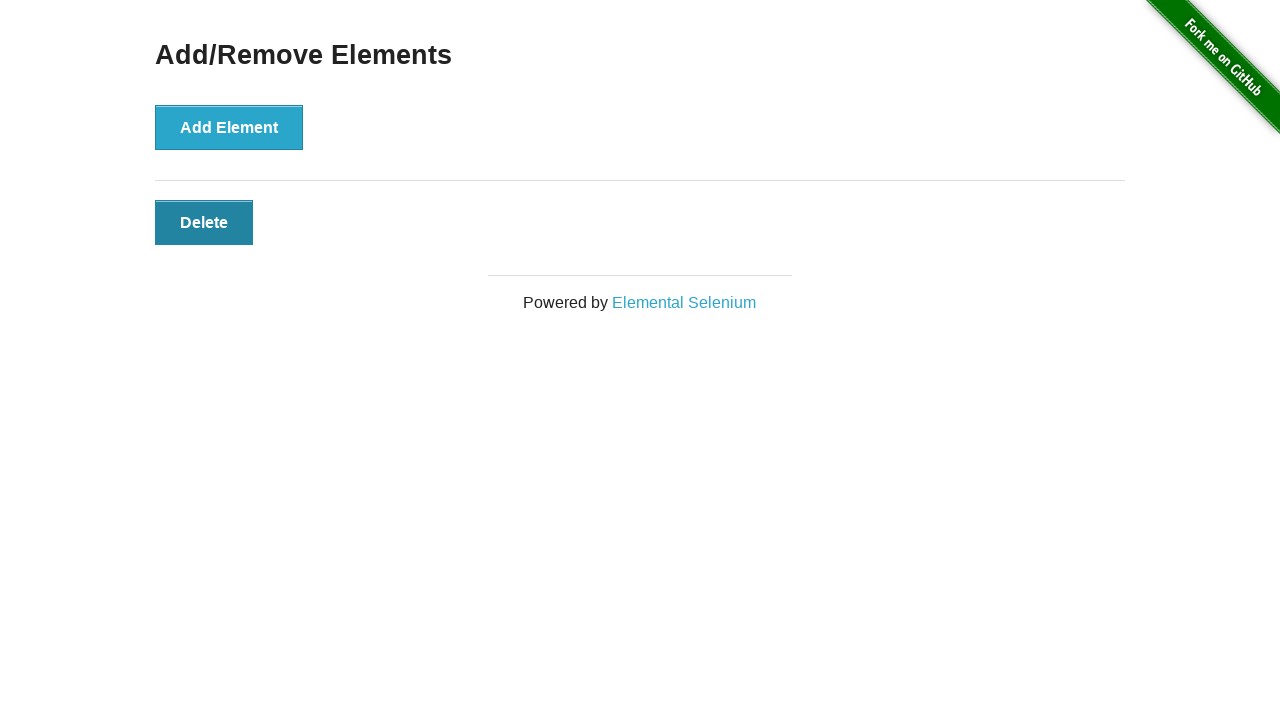

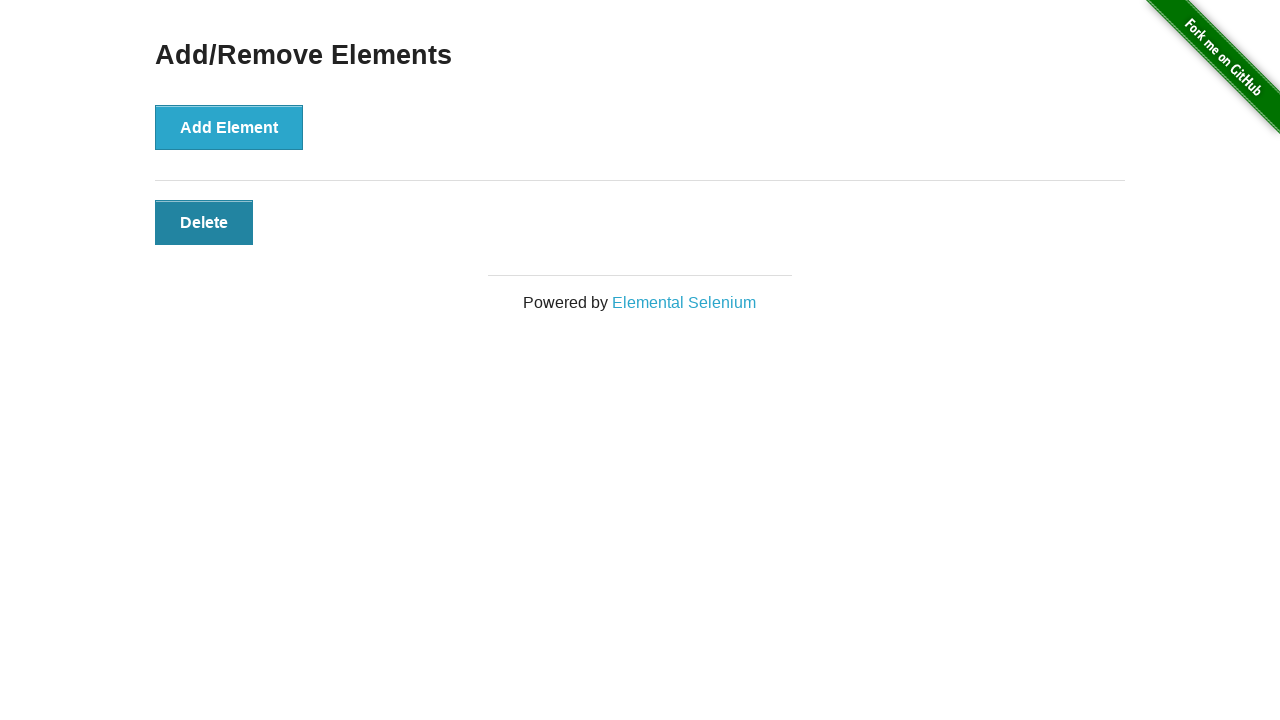